Opens a blog page, maximizes the browser window, and verifies the page loads successfully. This is a basic browser command demonstration.

Starting URL: http://omayo.blogspot.com/

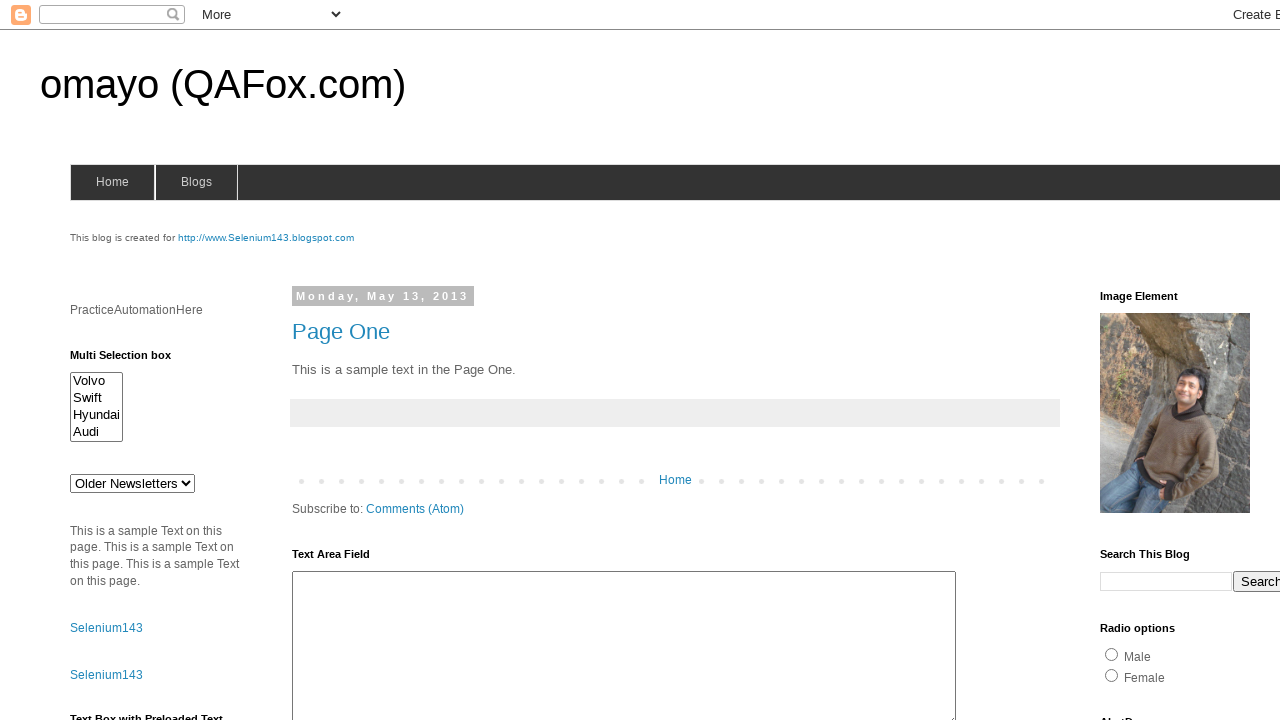

Set viewport size to 1920x1080 to maximize browser window
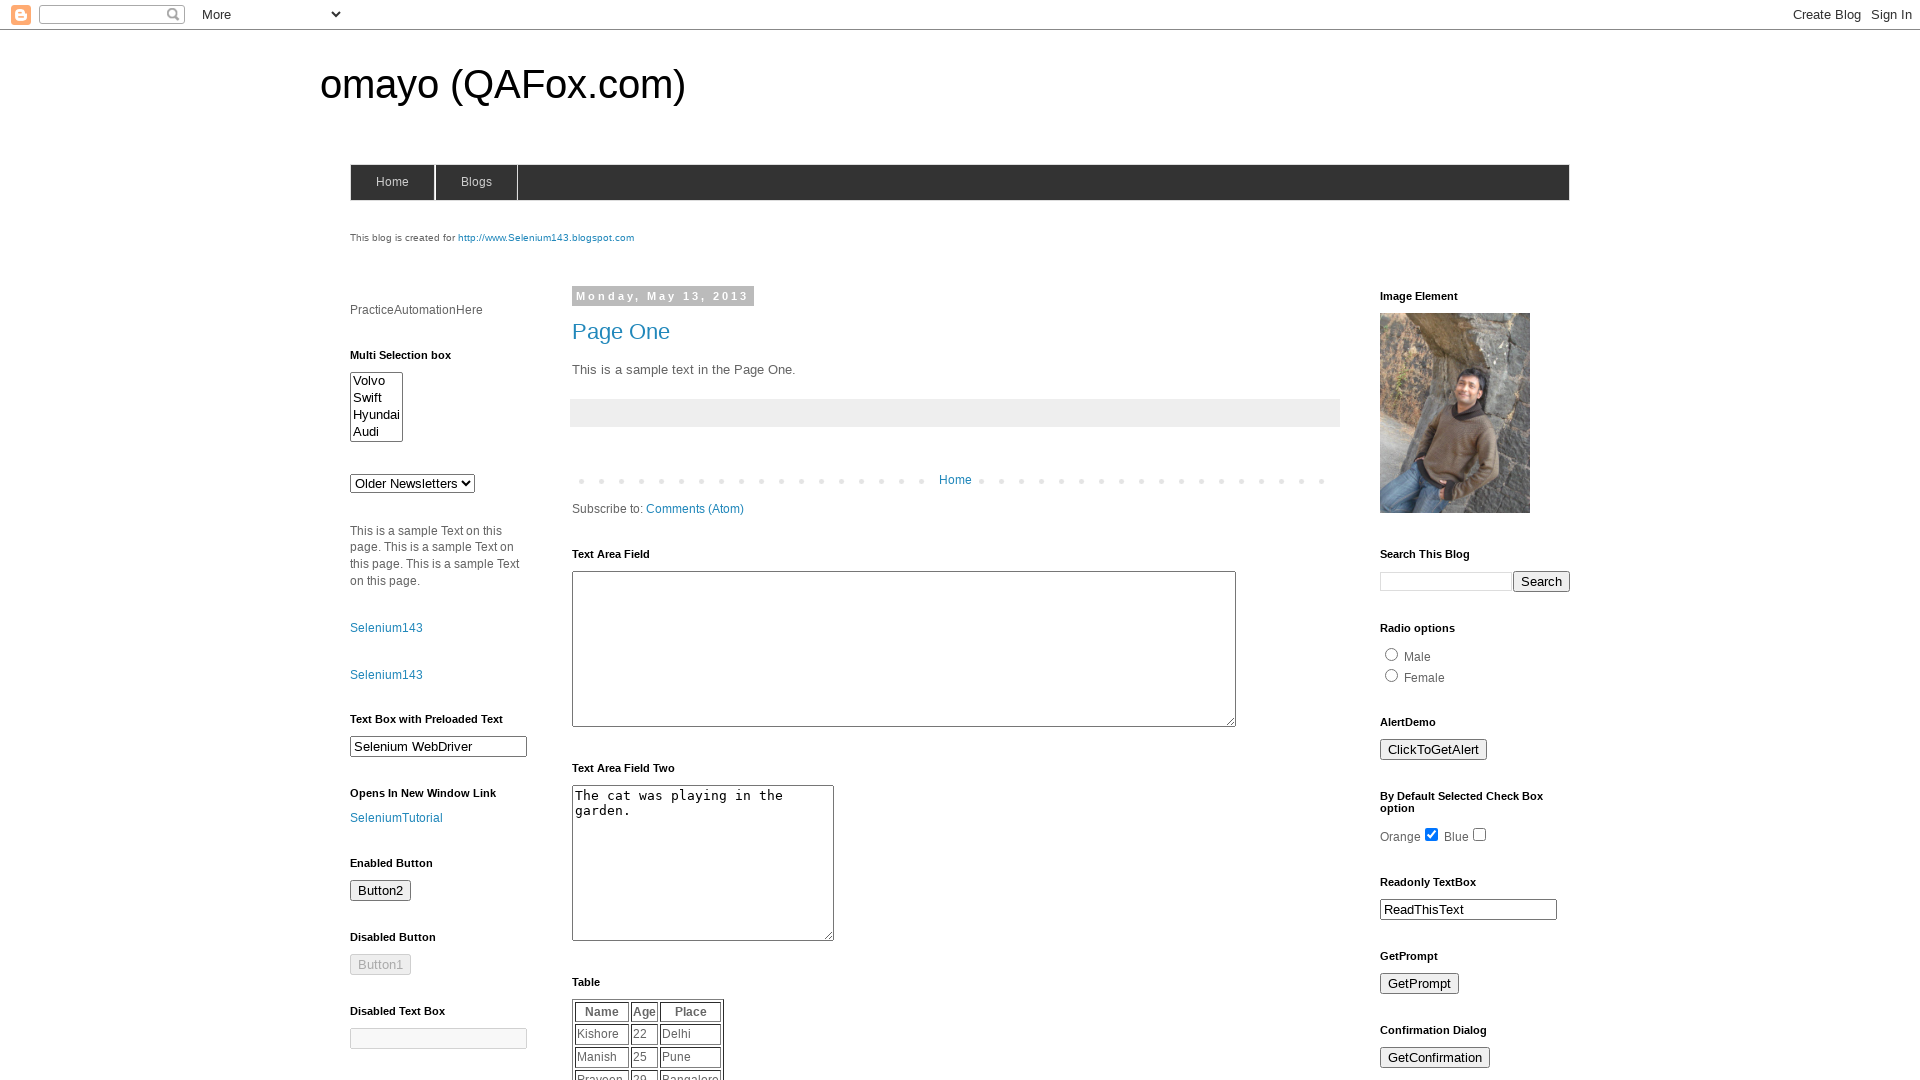

Blog page loaded successfully
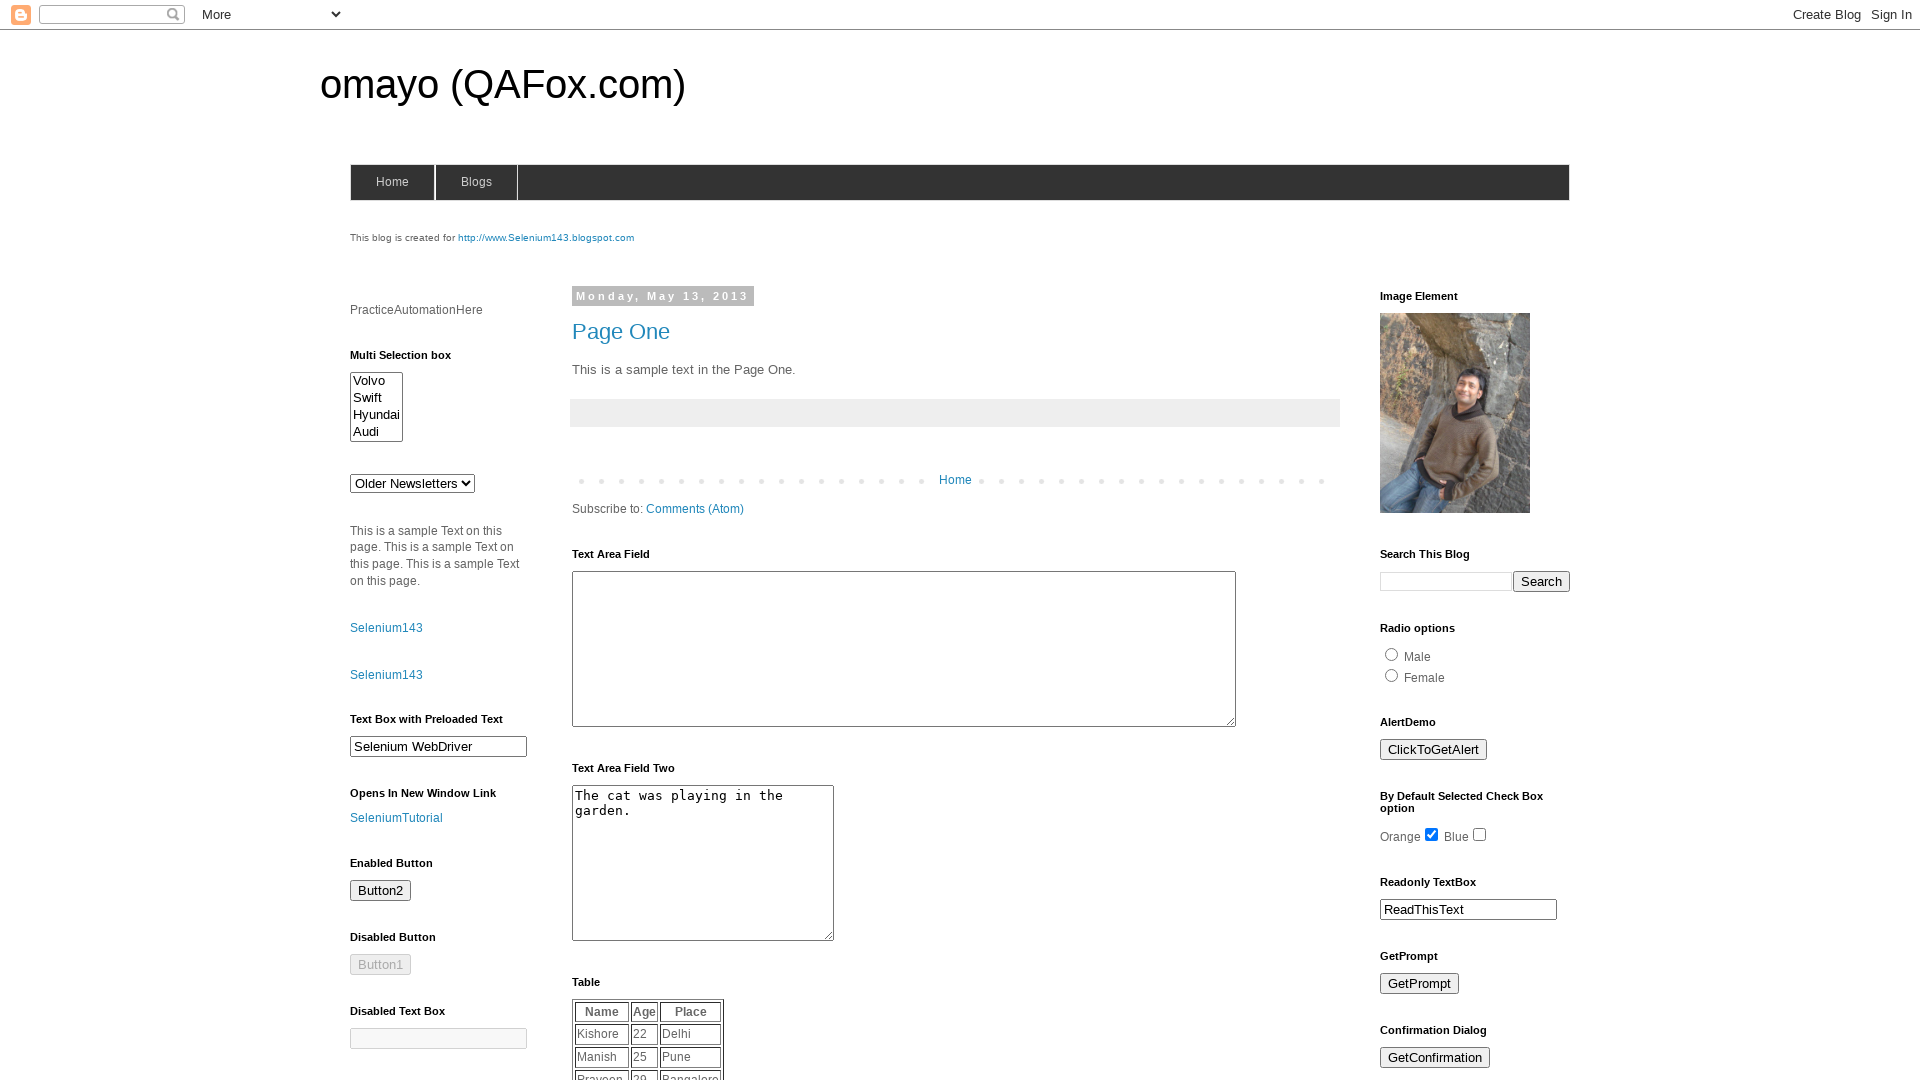

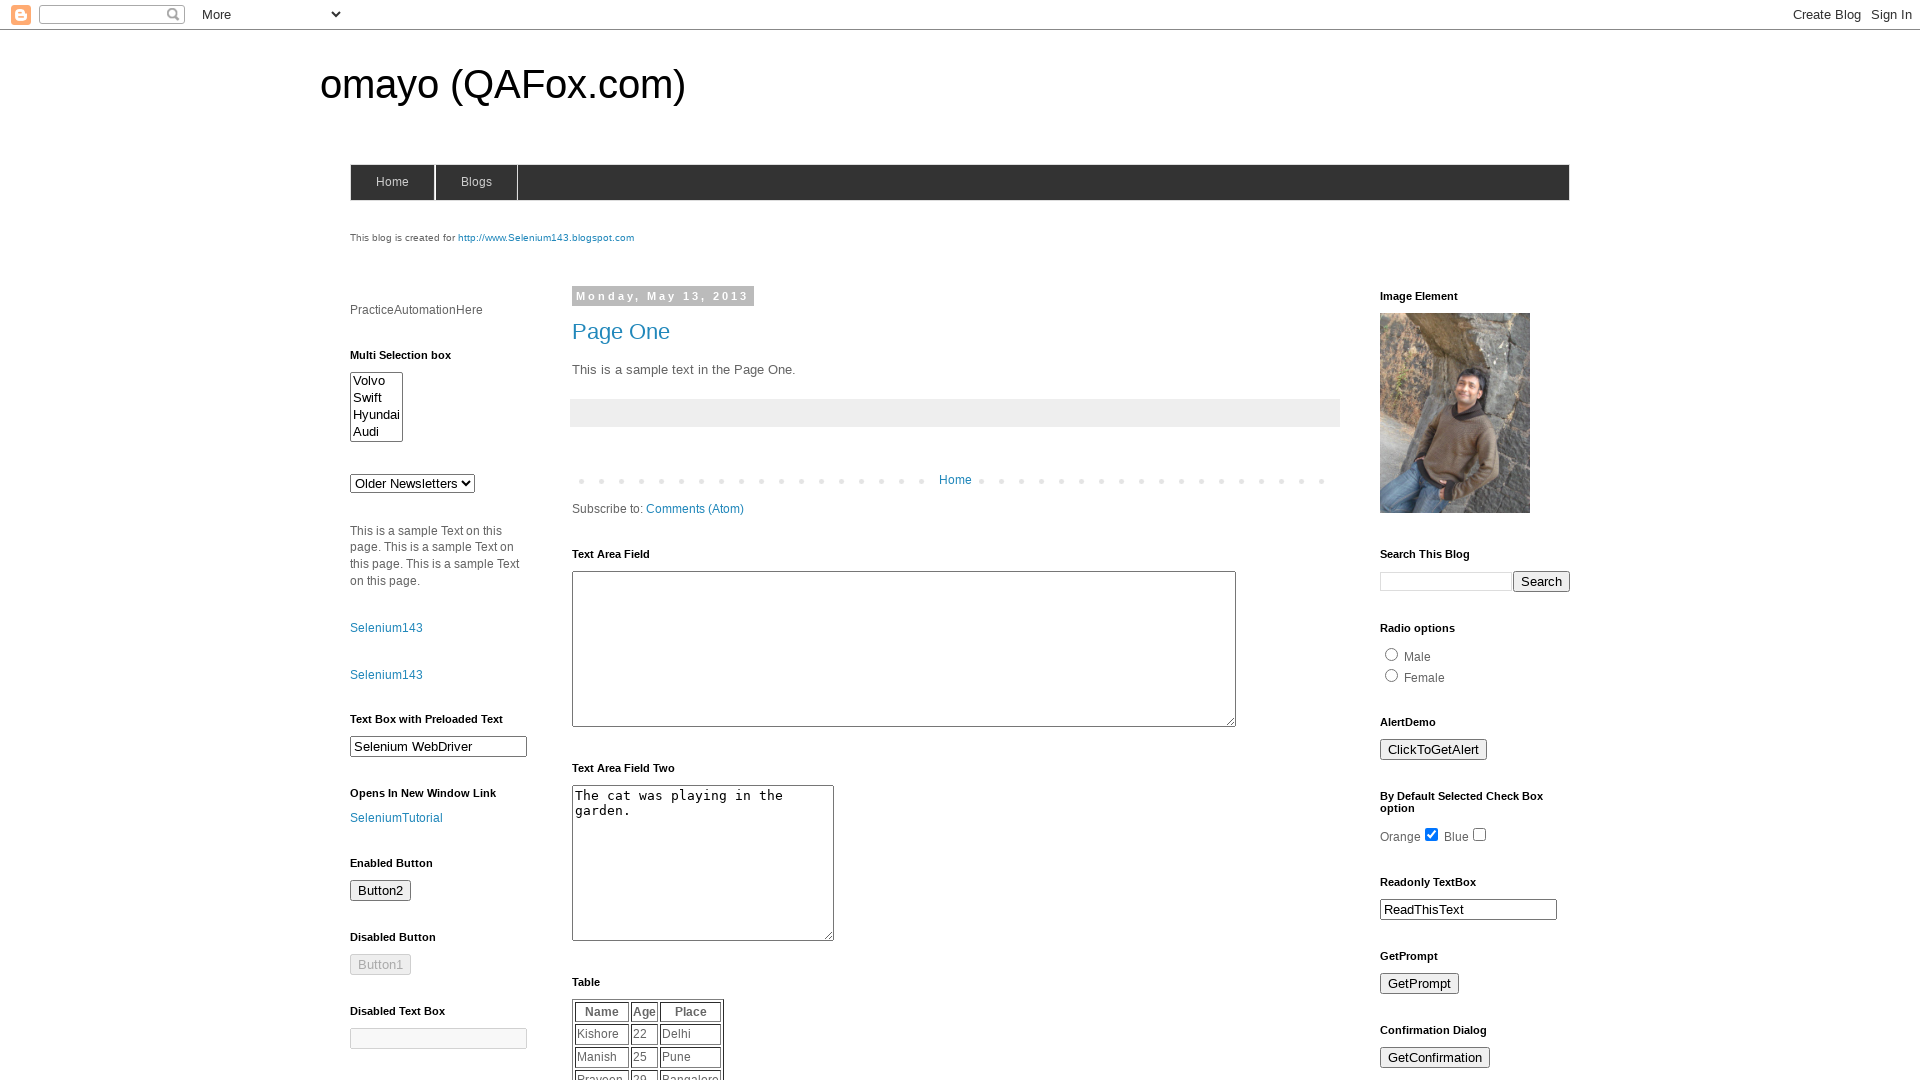